Tests that the flight booking page loads successfully by checking for absence of page-not-found error

Starting URL: https://www.mytrip.com/rf/start

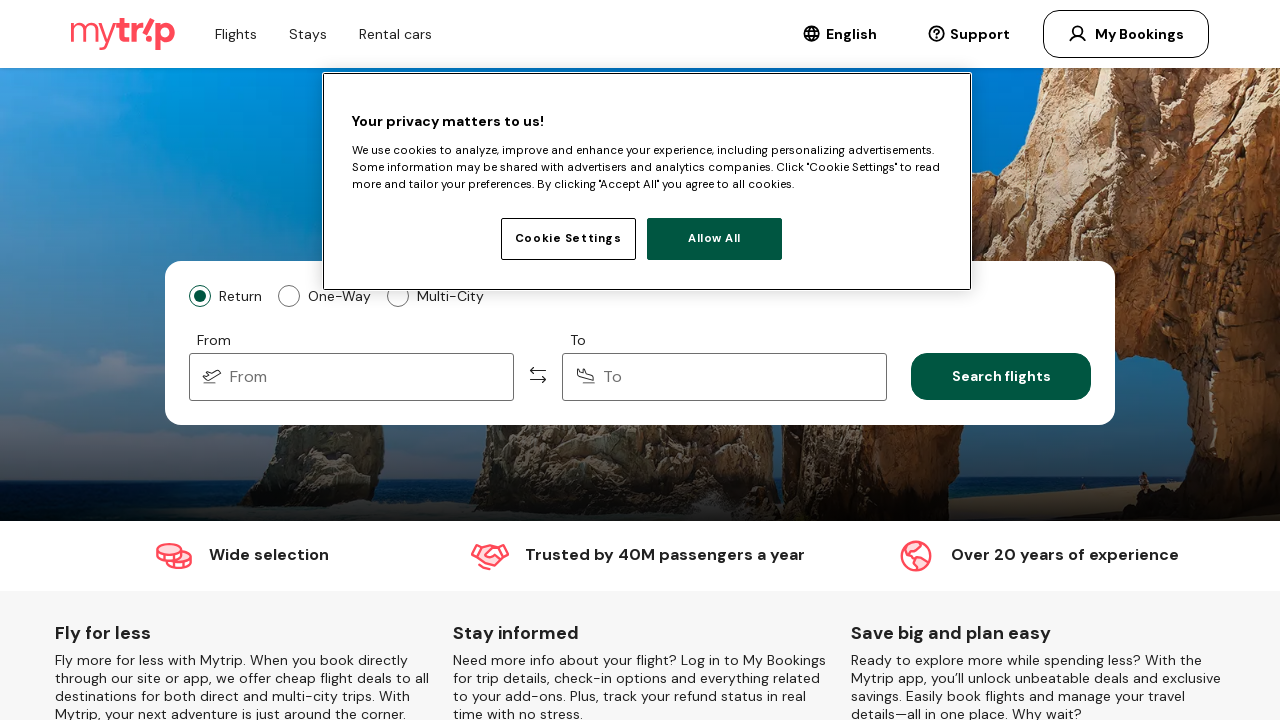

Navigated to flight booking page at https://www.mytrip.com/rf/start
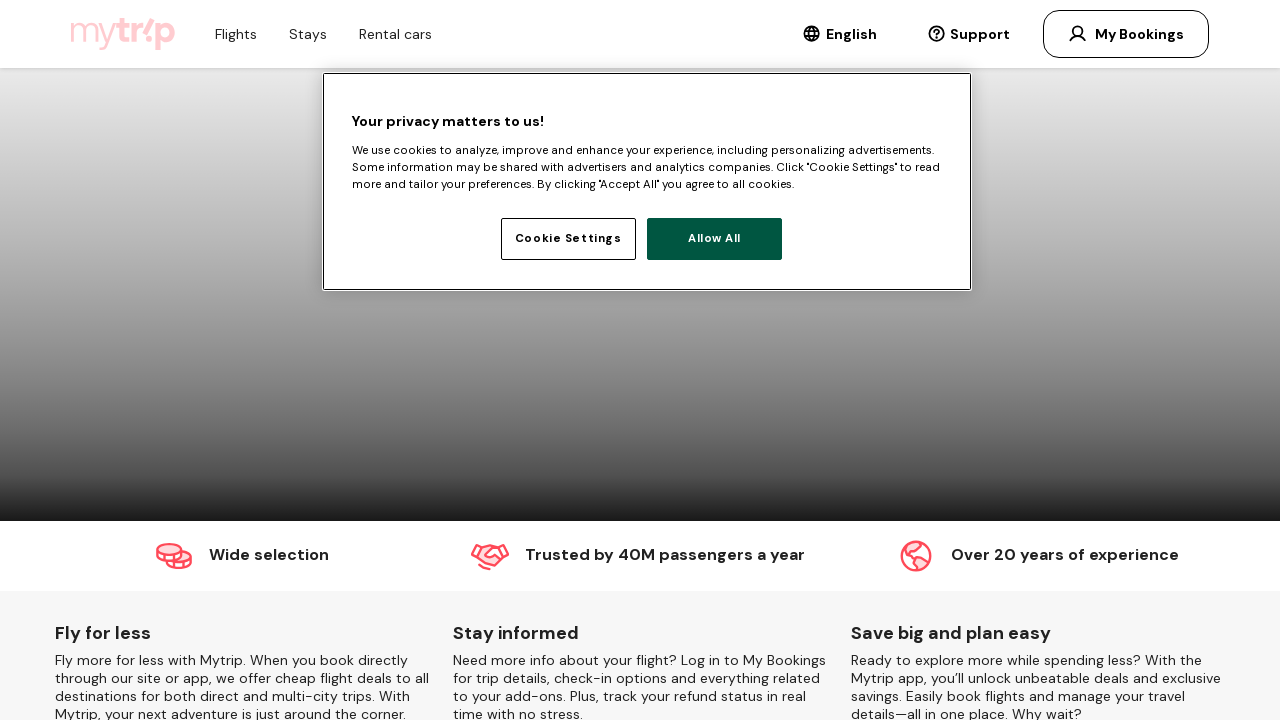

Page-not-found error element was not found - page loaded successfully
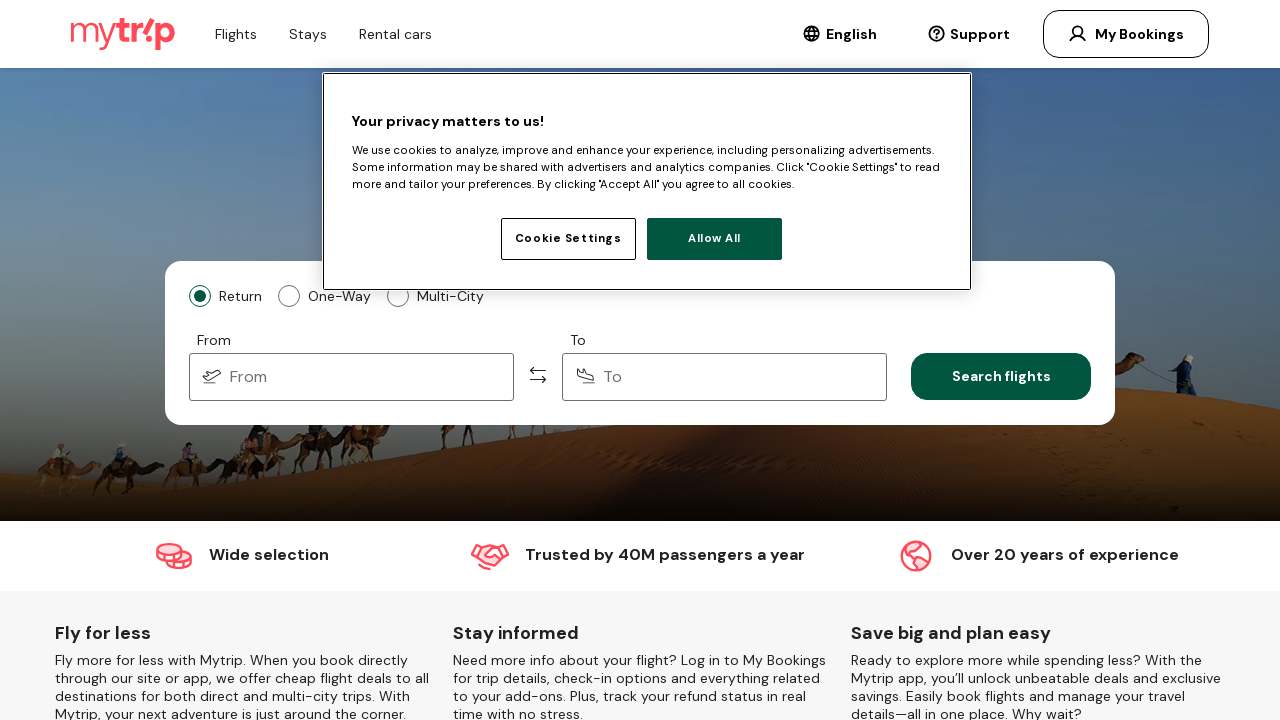

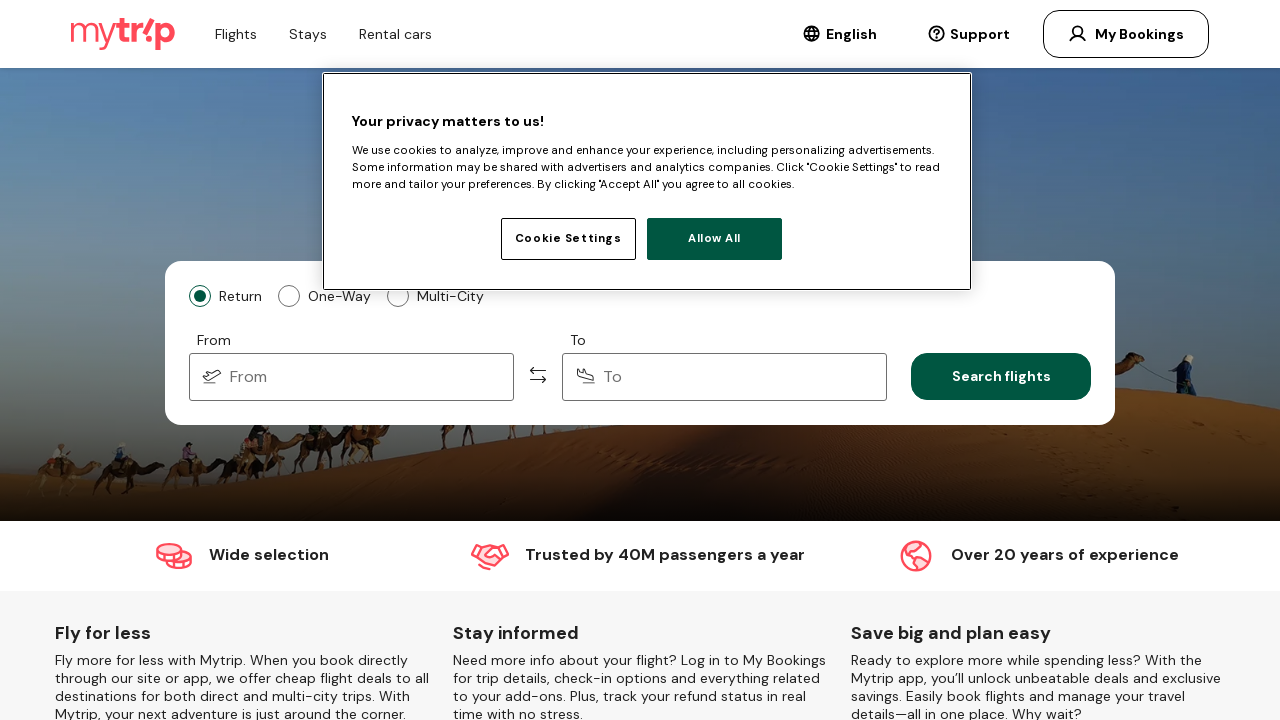